Tests that the zip code field rejects Cyrillic common password 'йцукен' and displays an error message

Starting URL: https://www.sharelane.com/cgi-bin/register.py

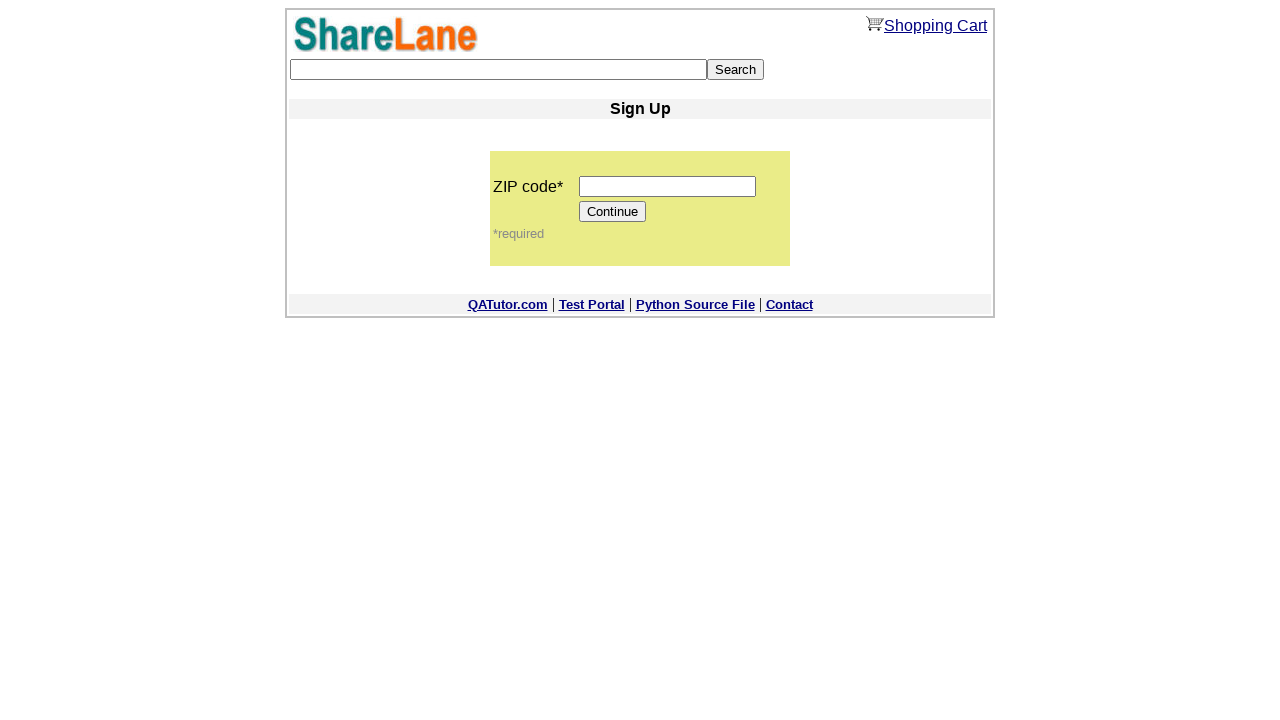

Navigated to registration page
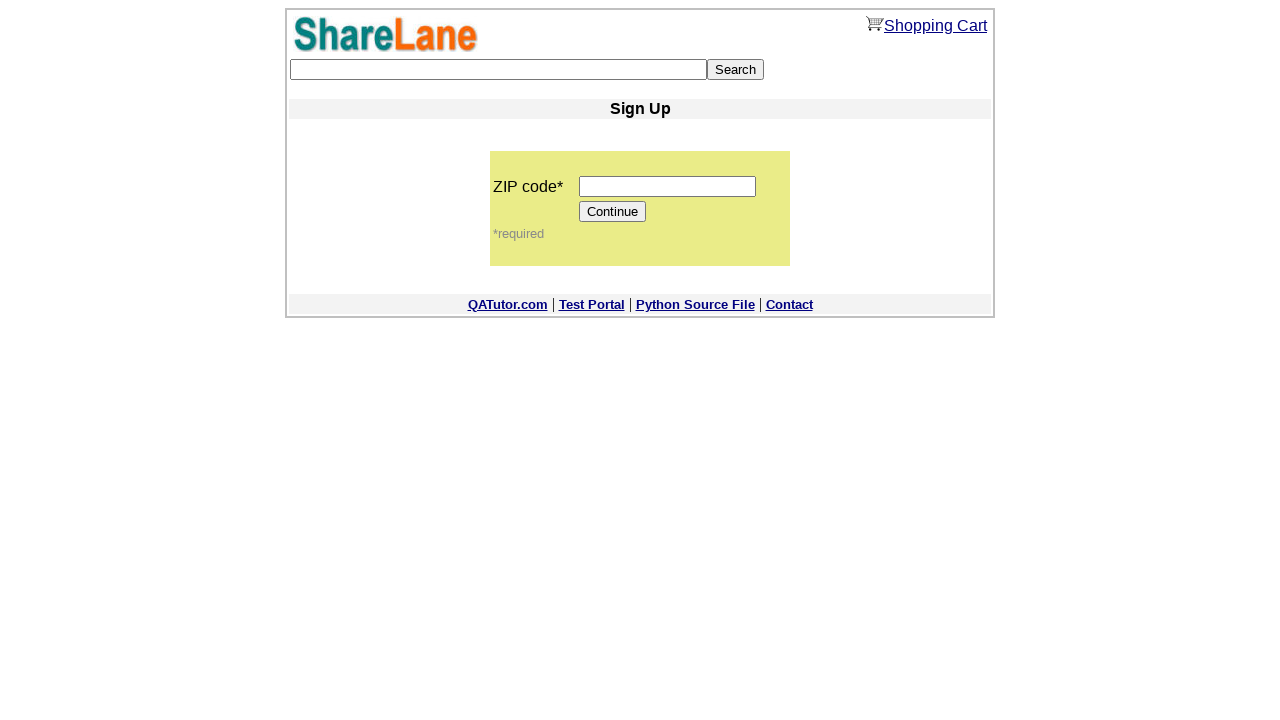

Filled zip code field with Cyrillic text 'йцукен' on input[name='zip_code']
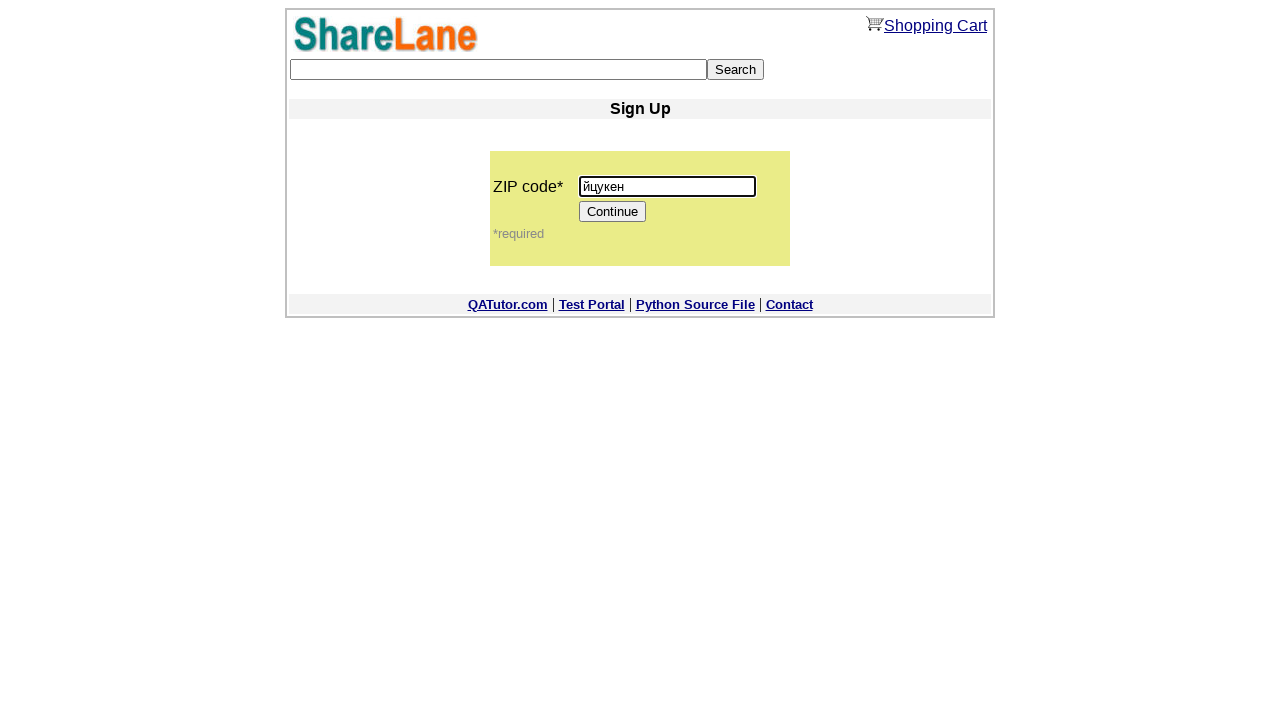

Clicked Continue button to submit form at (613, 212) on input[value='Continue']
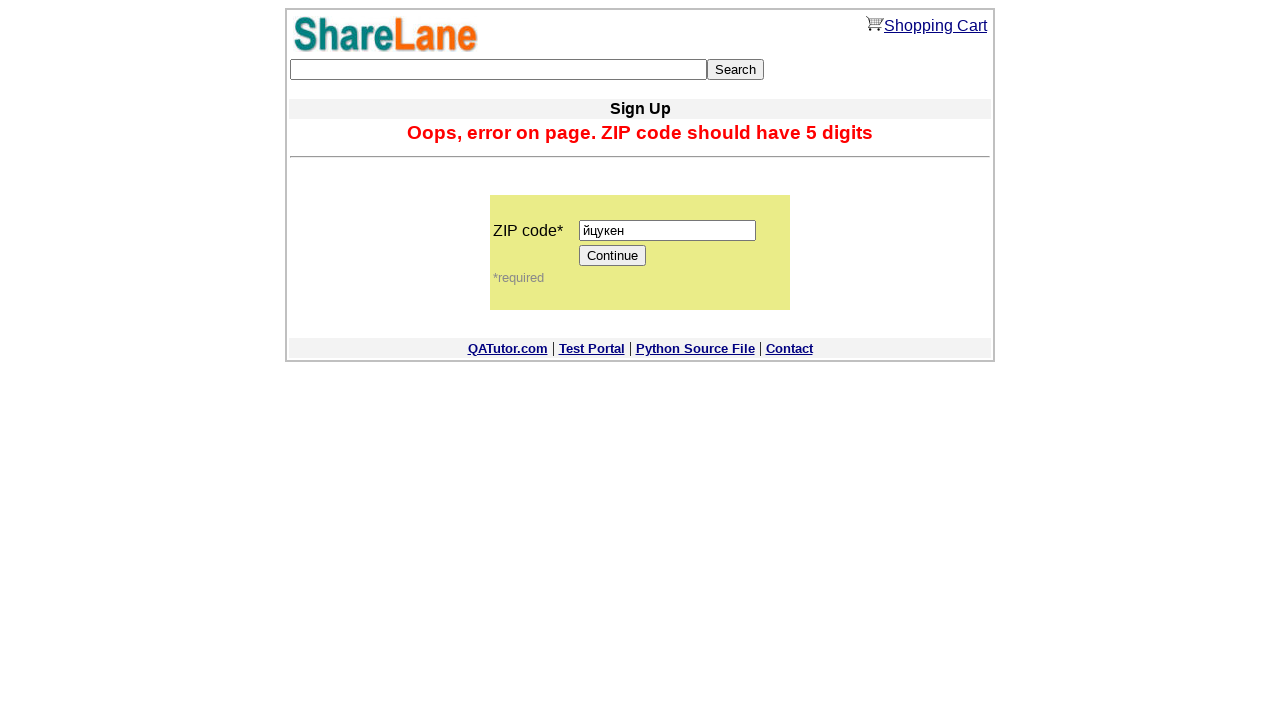

Error message displayed for invalid zip code
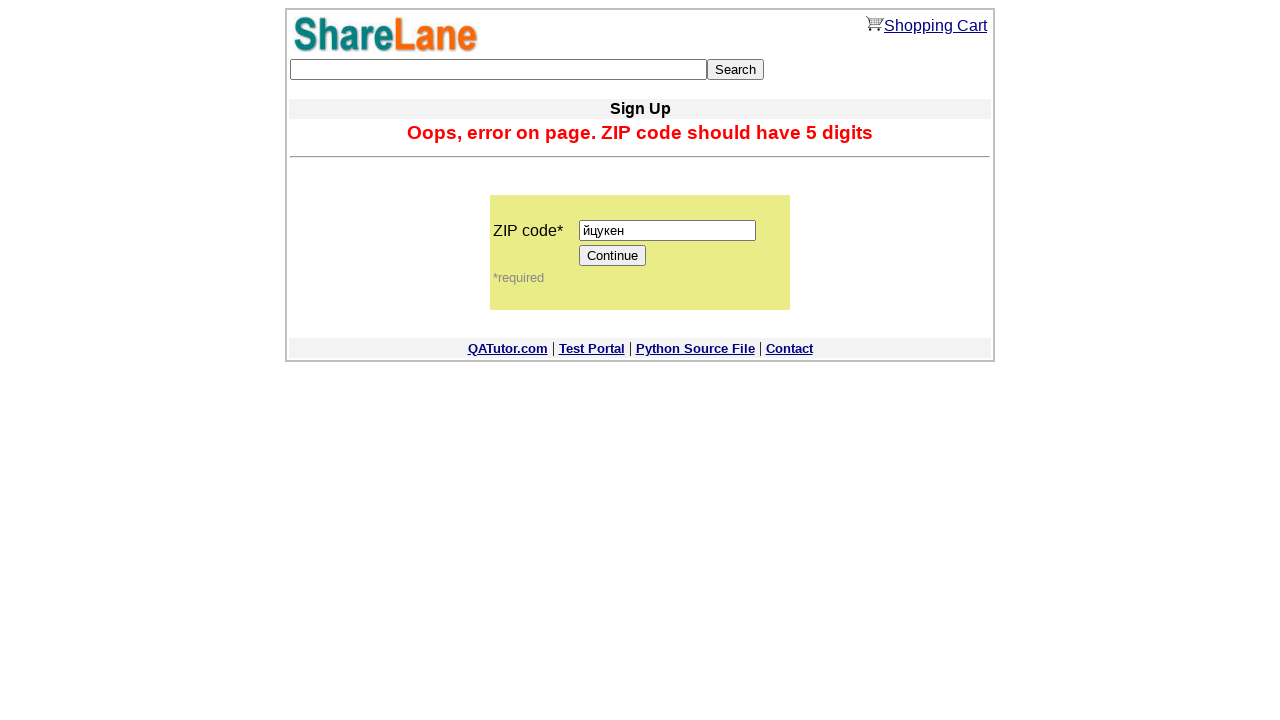

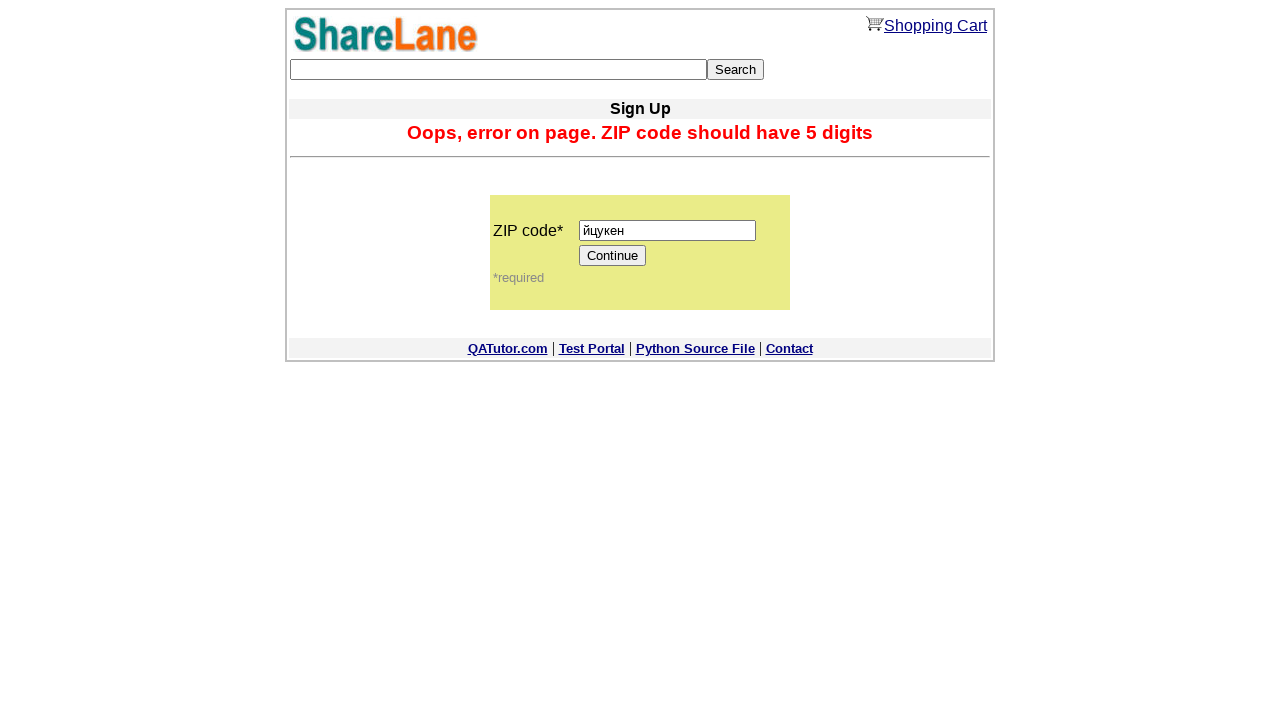